Tests dropdown selection functionality by selecting an option from a dropdown menu

Starting URL: https://rahulshettyacademy.com/AutomationPractice/

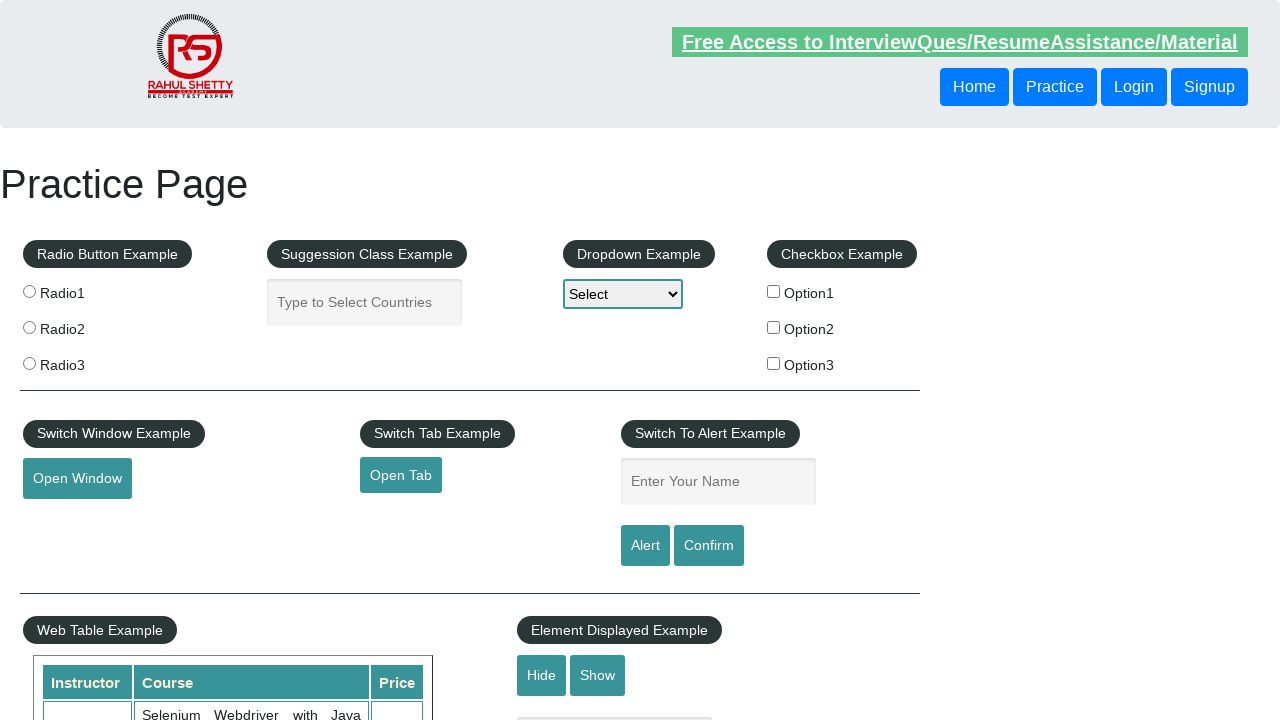

Clicked on dropdown menu to open it at (623, 294) on #dropdown-class-example
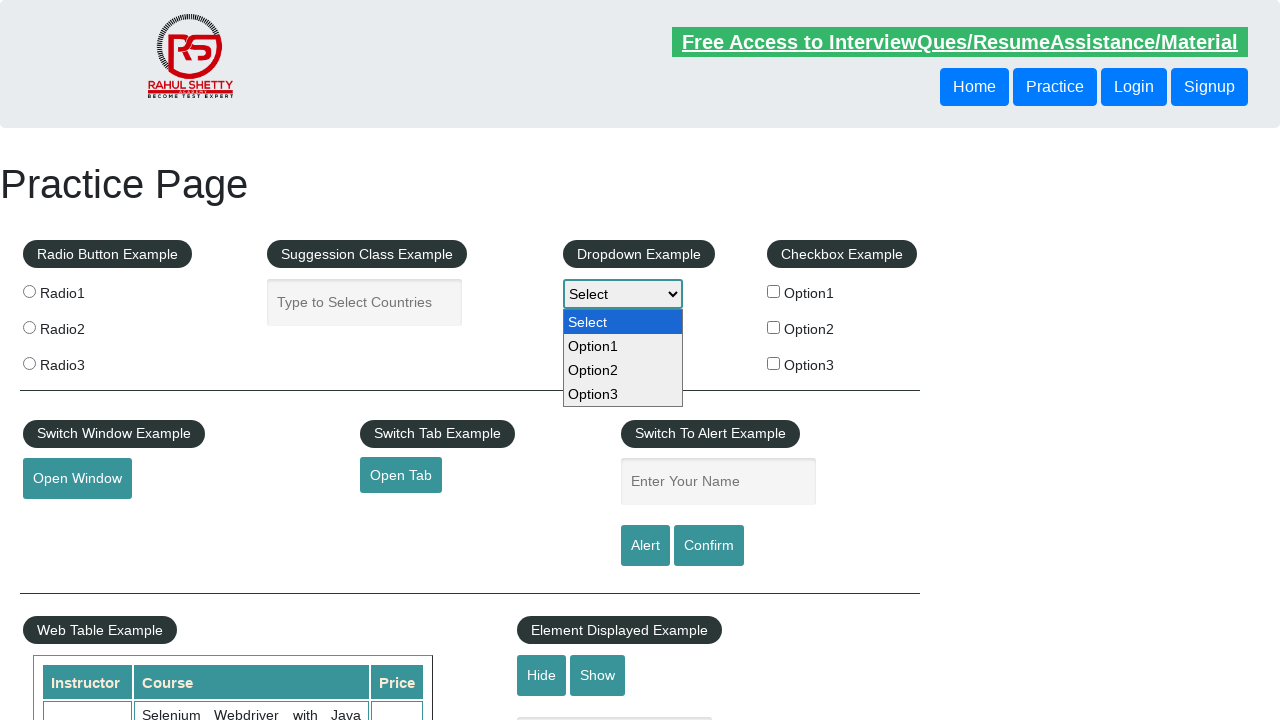

Selected 3rd option (index 2) from dropdown menu on #dropdown-class-example
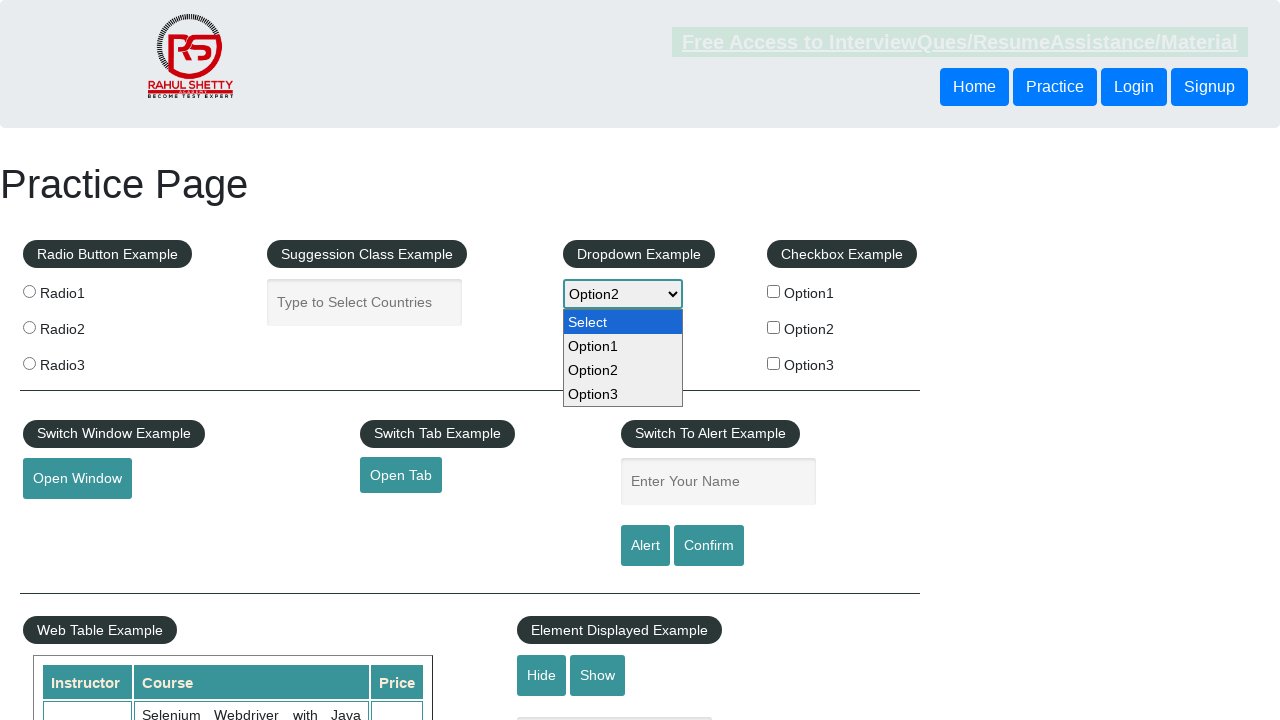

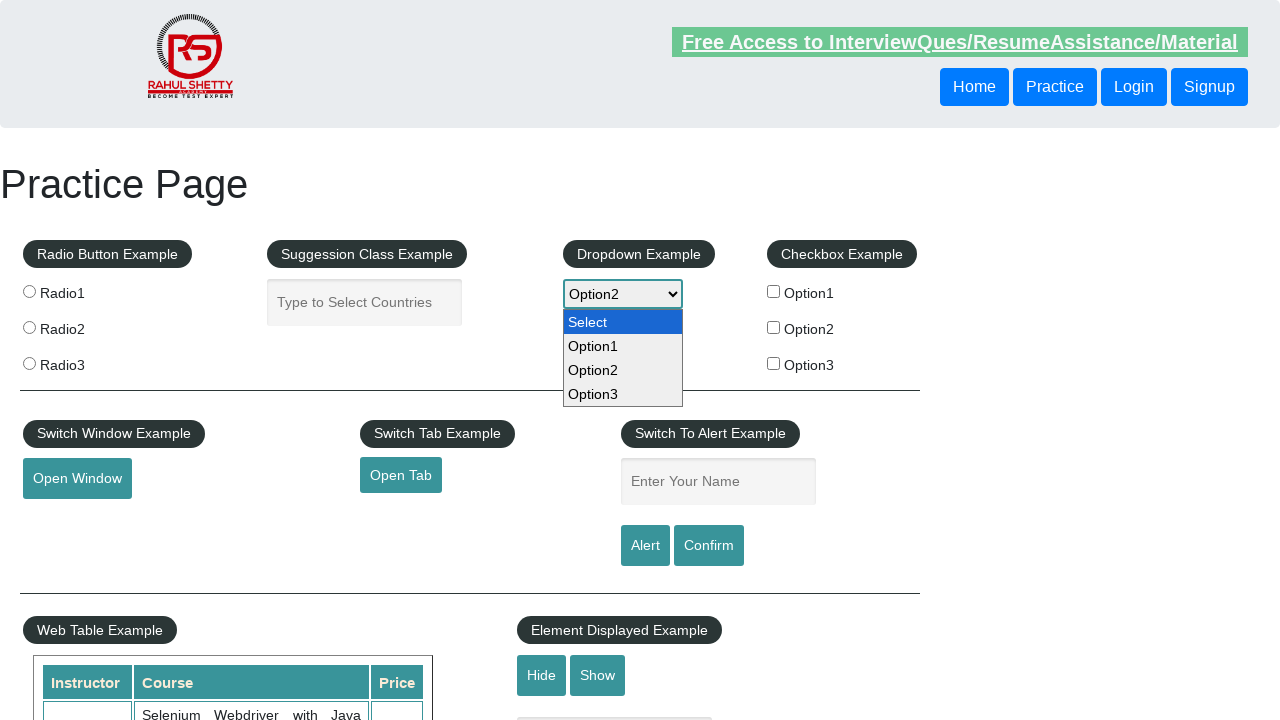